Tests registration form with mismatched password confirmation to verify password confirmation validation

Starting URL: https://alada.vn/tai-khoan/dang-ky.html

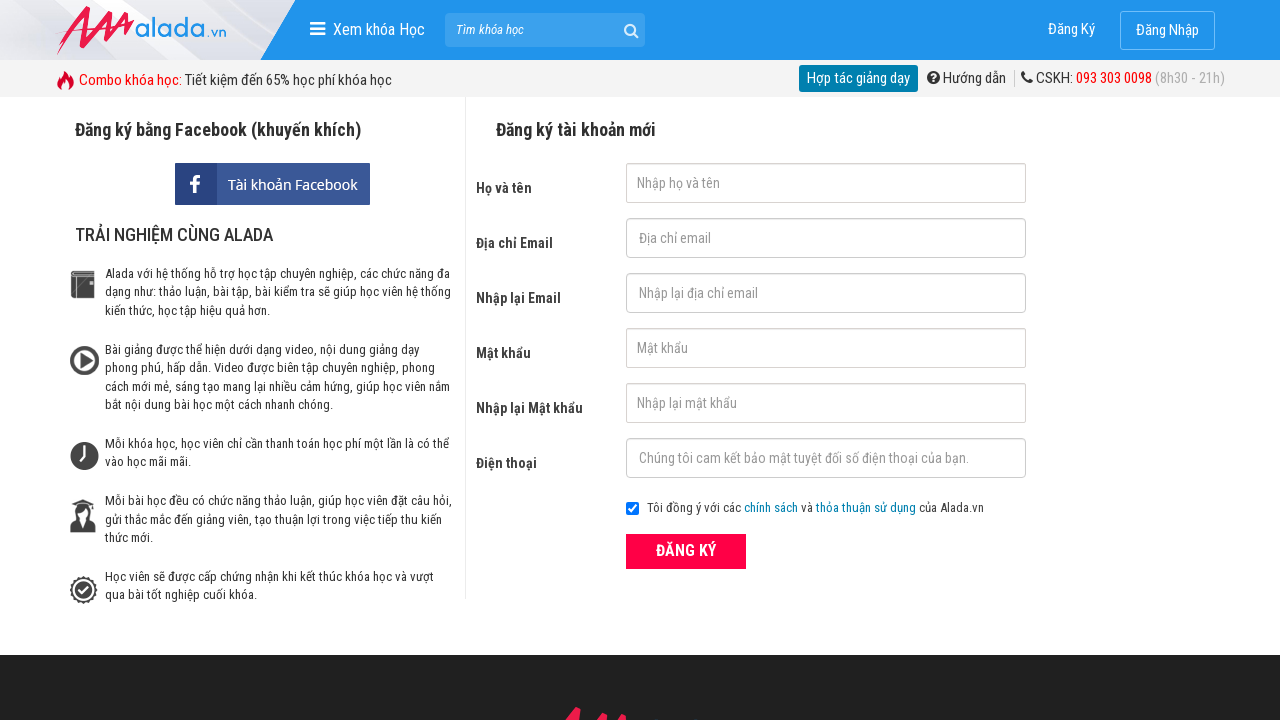

Filled first name field with 'abc' on input#txtFirstname
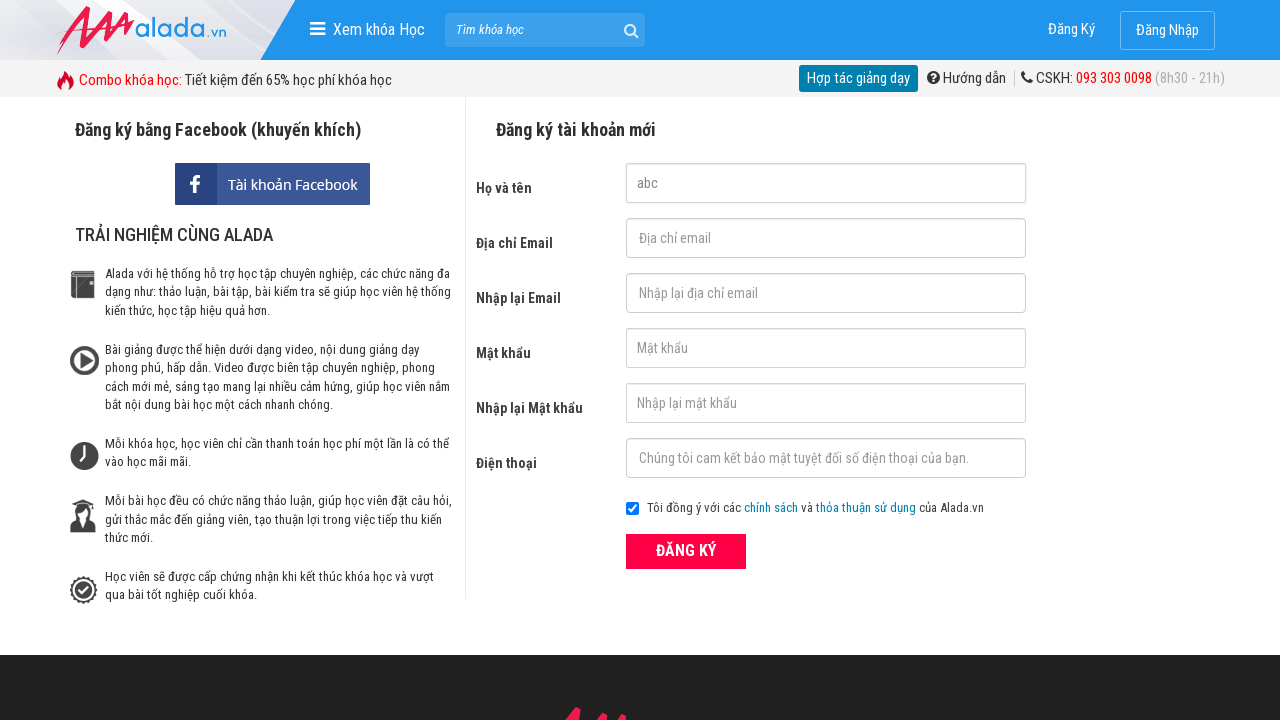

Filled email field with 'abc123@gmail.com' on input#txtEmail
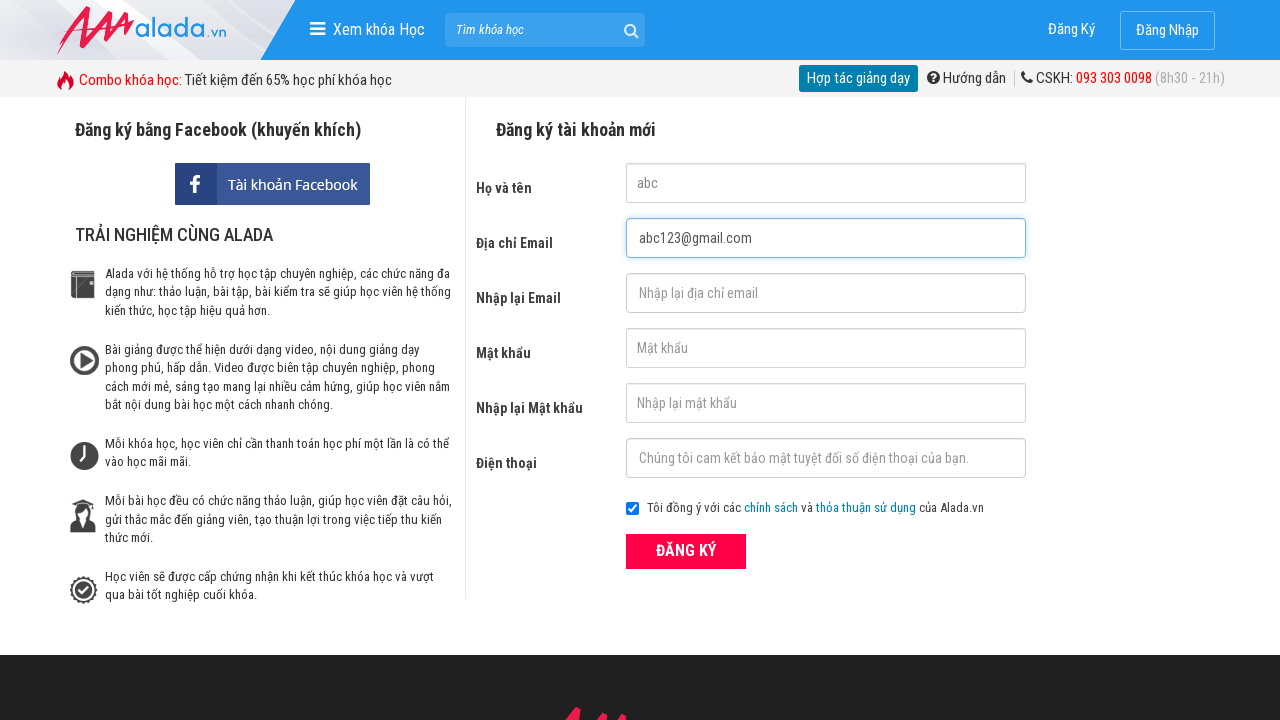

Filled confirm email field with 'abc123@gmail.com' on input#txtCEmail
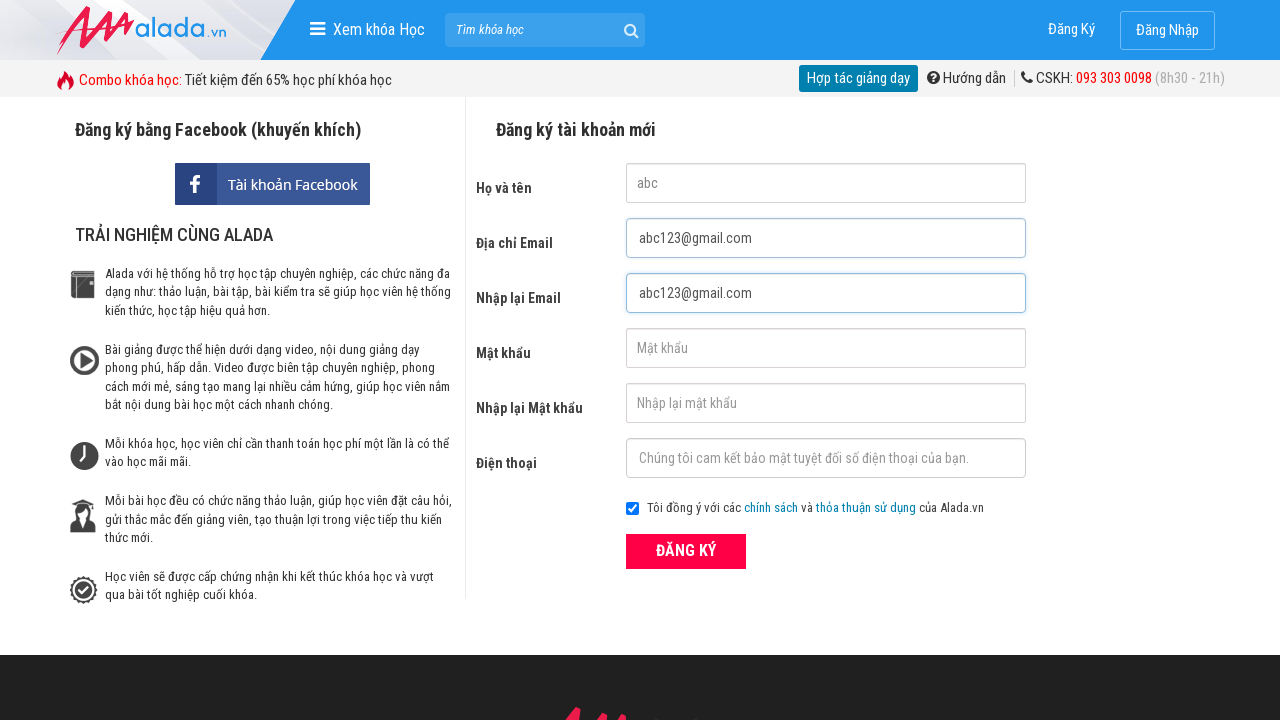

Filled password field with 'abc123' on input#txtPassword
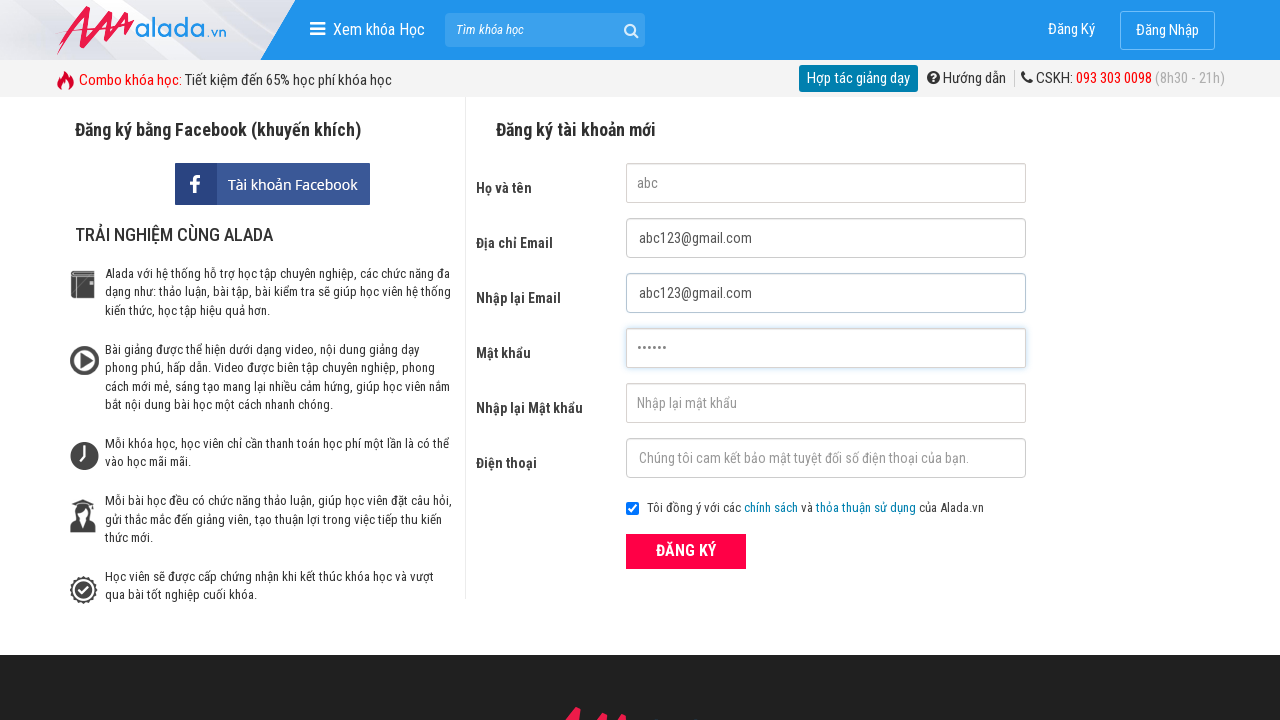

Filled confirm password field with 'abc124' (intentionally mismatched) on input#txtCPassword
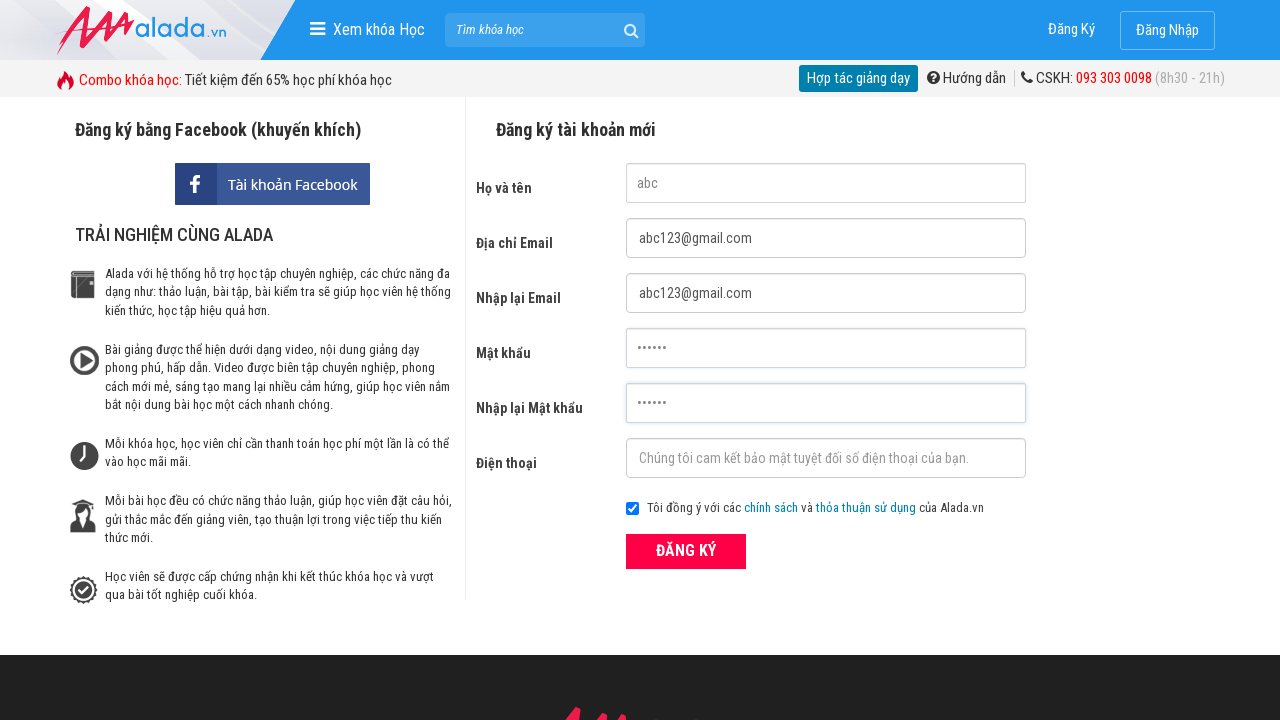

Filled phone field with '0123456789' on input#txtPhone
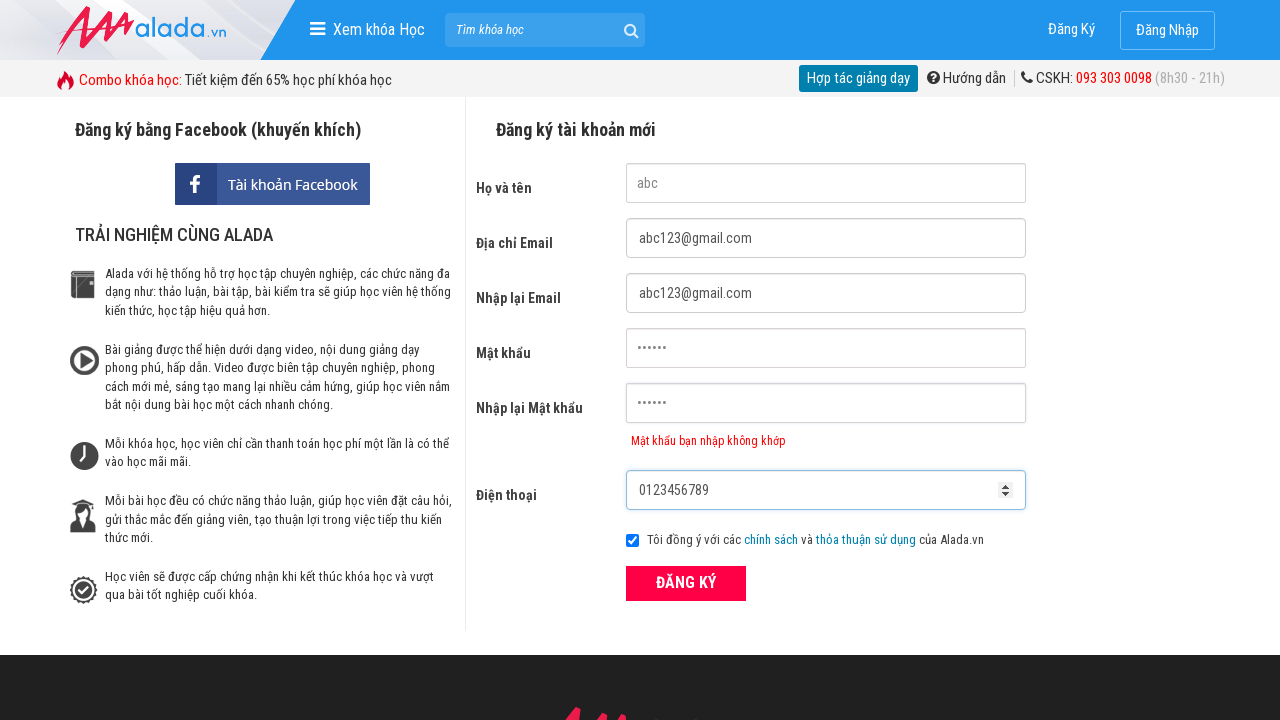

Clicked registration submit button at (686, 583) on button.btn_pink_sm.fs16
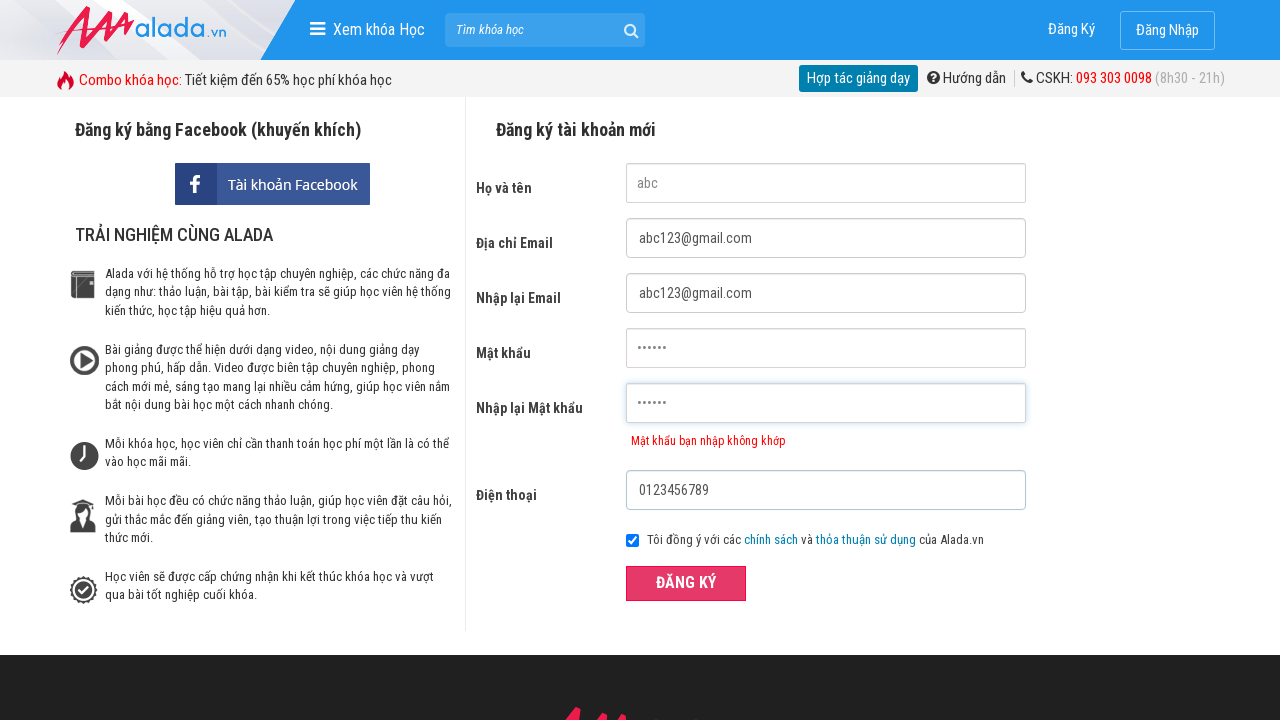

Password mismatch error message appeared: 'Mật khẩu bạn nhập không khớp'
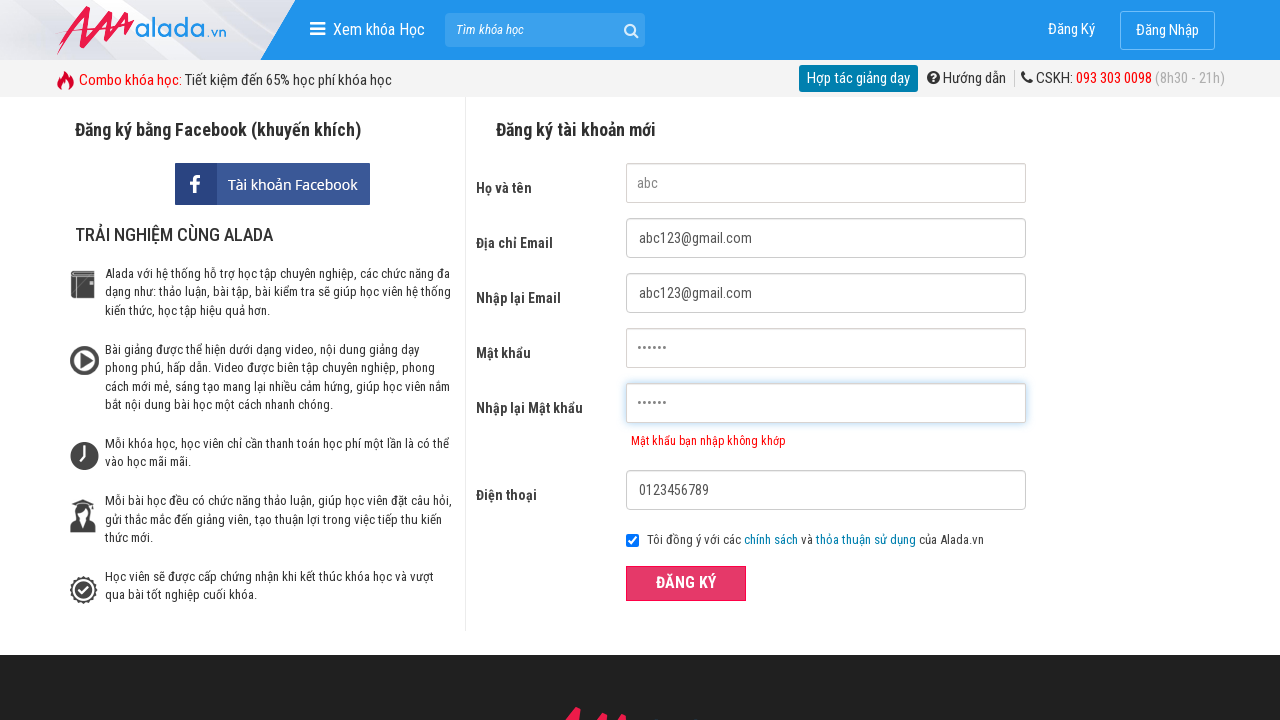

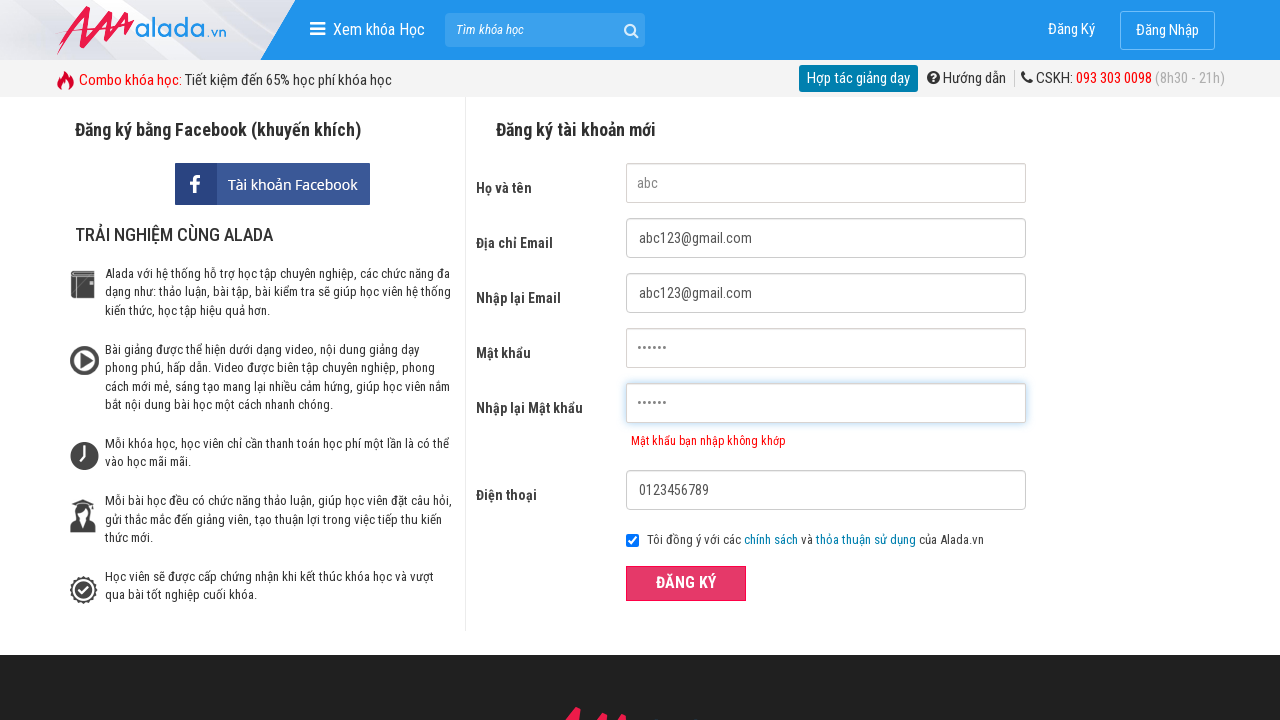